Tests the Enable button functionality on a dynamic controls page by clicking Enable, waiting for the loading bar to disappear, and verifying the input box becomes enabled and "It's enabled!" message appears.

Starting URL: https://practice.cydeo.com/dynamic_controls

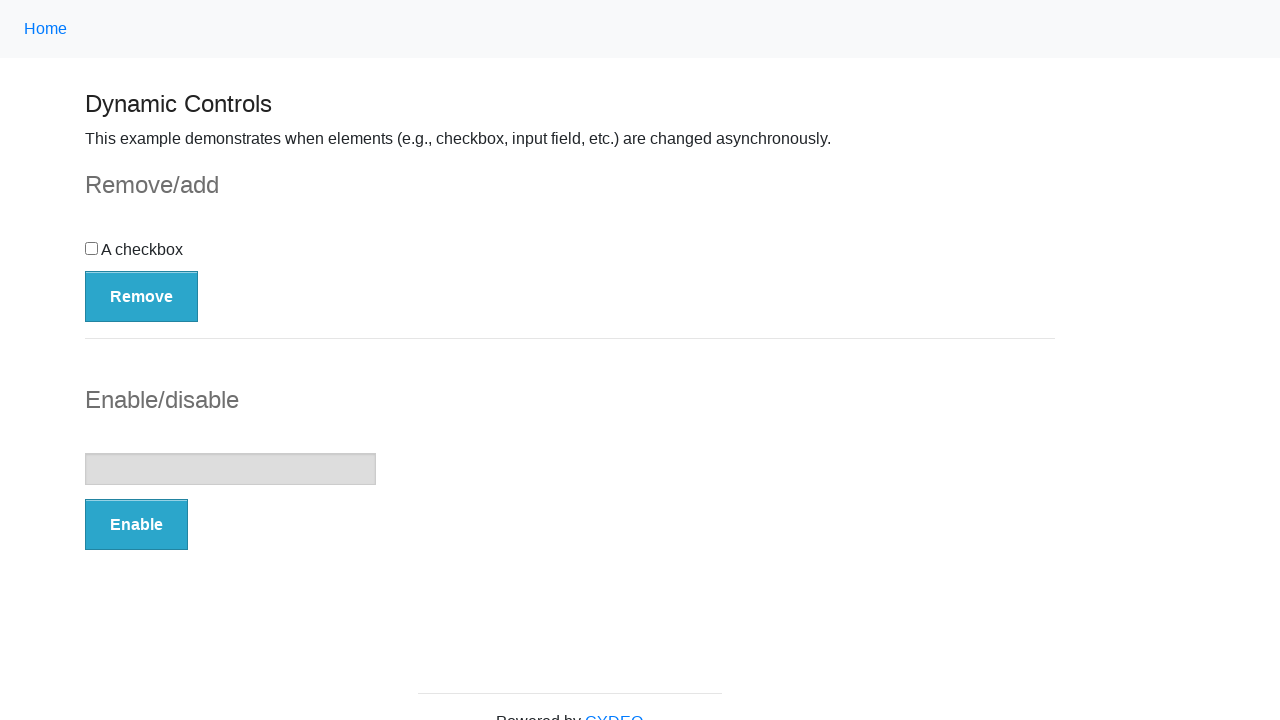

Clicked the Enable button at (136, 525) on button:has-text('Enable')
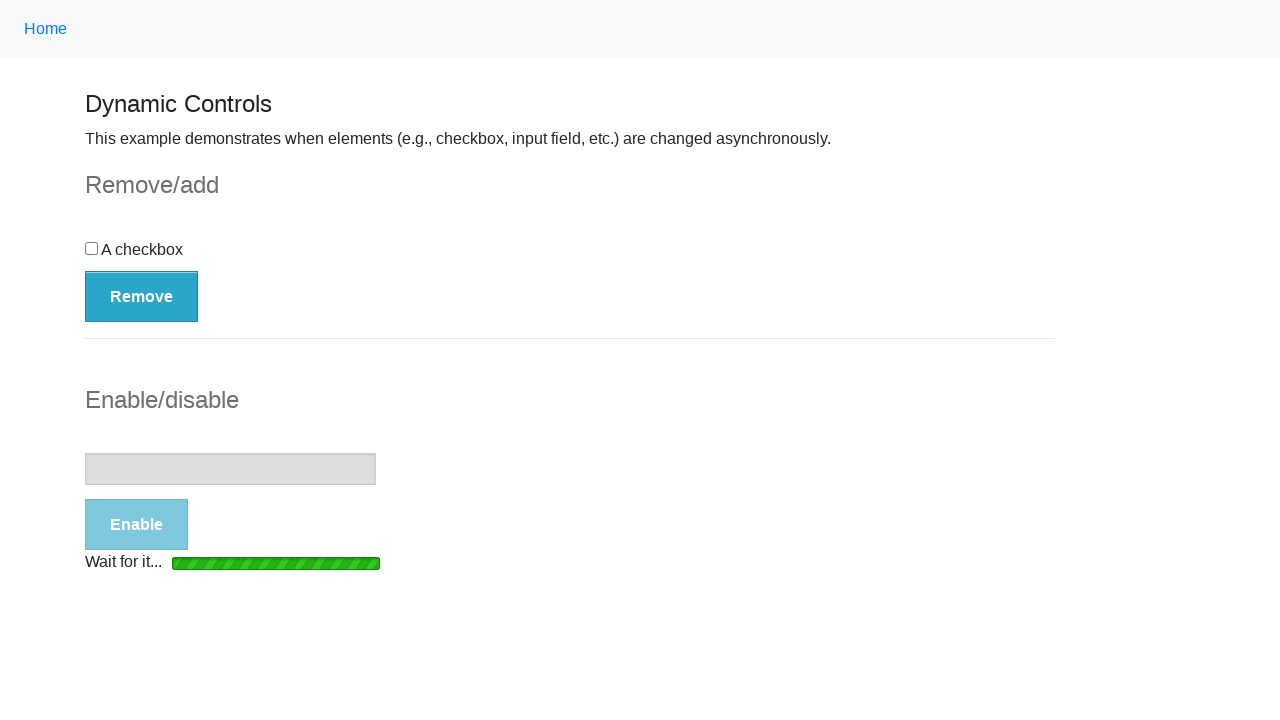

Loading bar disappeared
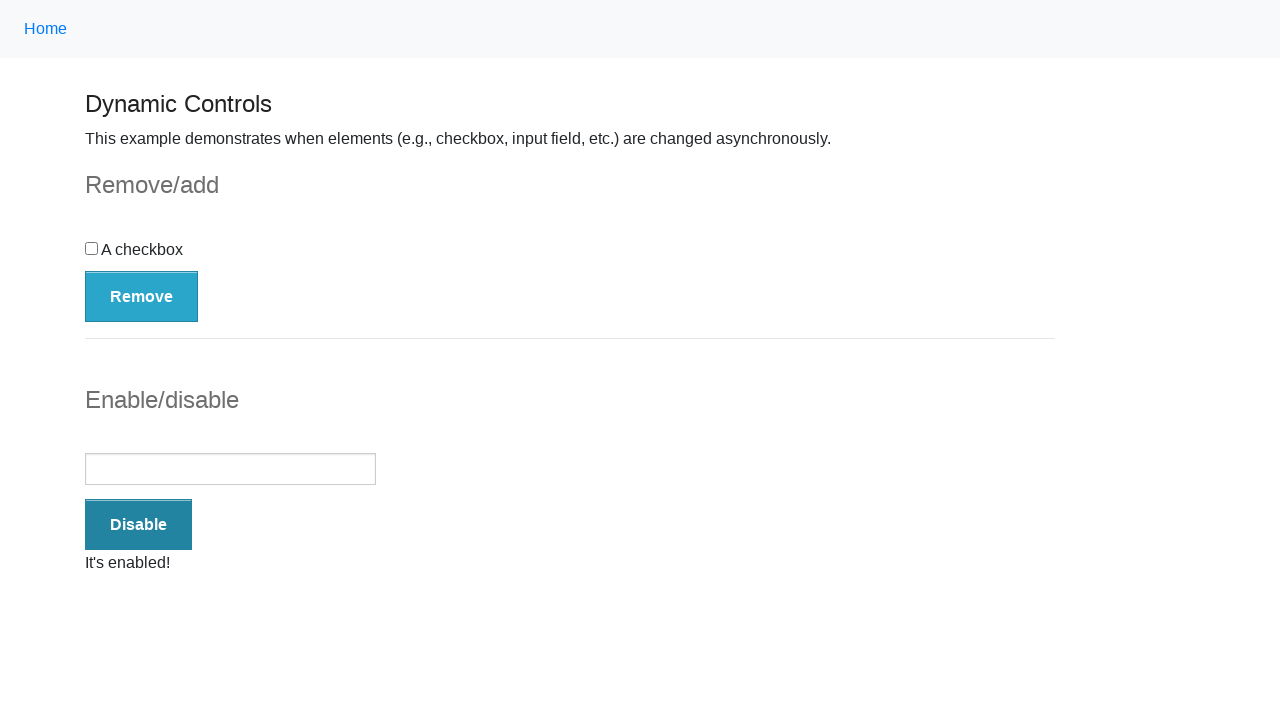

Input box became enabled
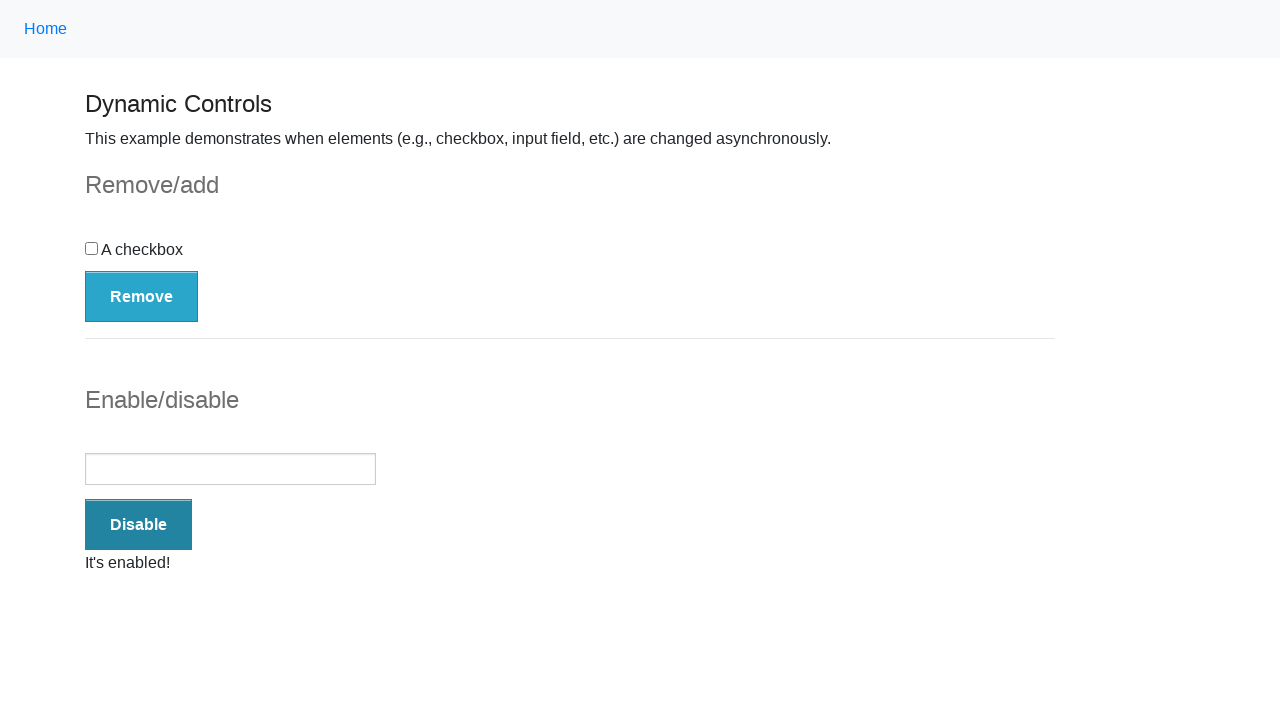

"It's enabled!" message is displayed
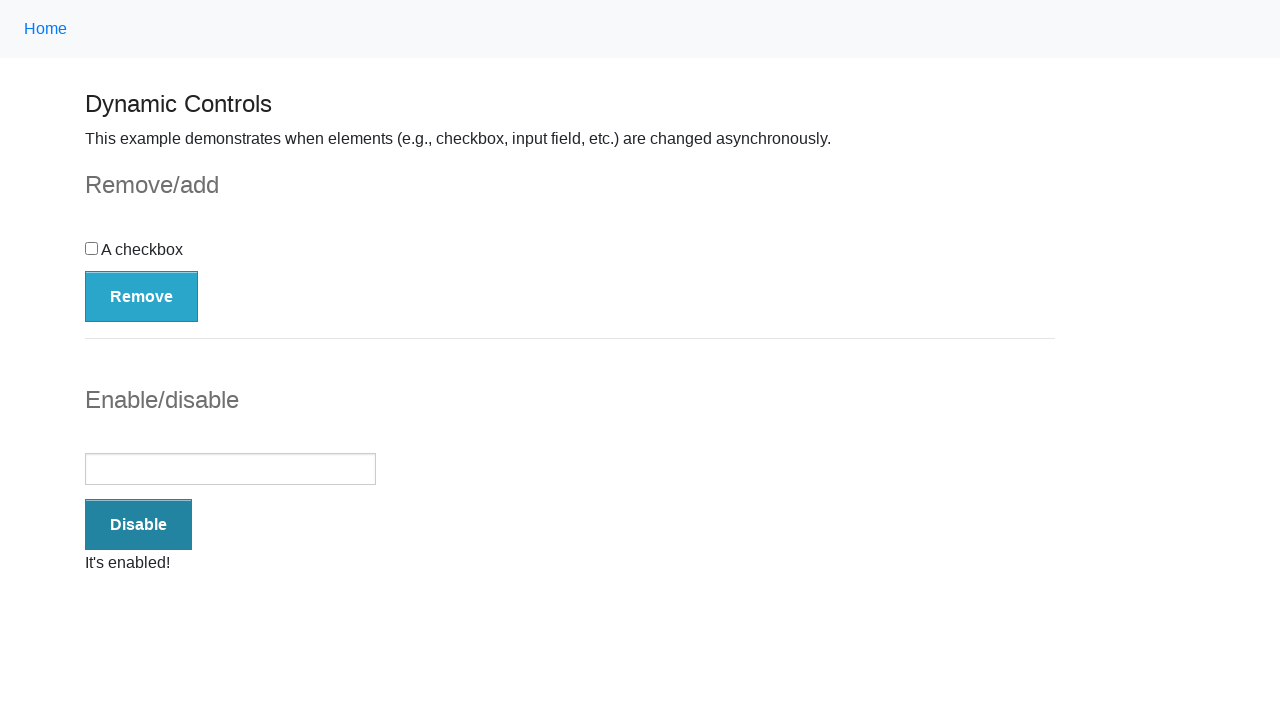

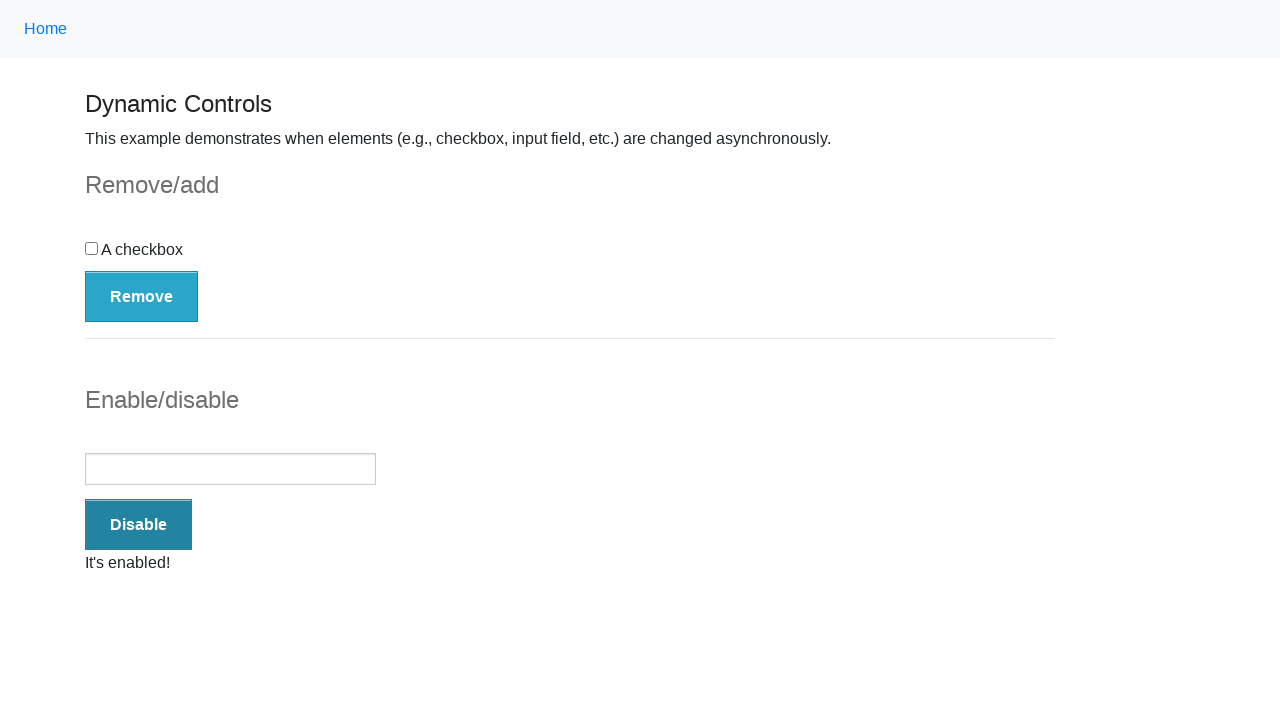